Tests file upload functionality by selecting a file and verifying the upload feedback is displayed

Starting URL: https://demoqa.com/upload-download

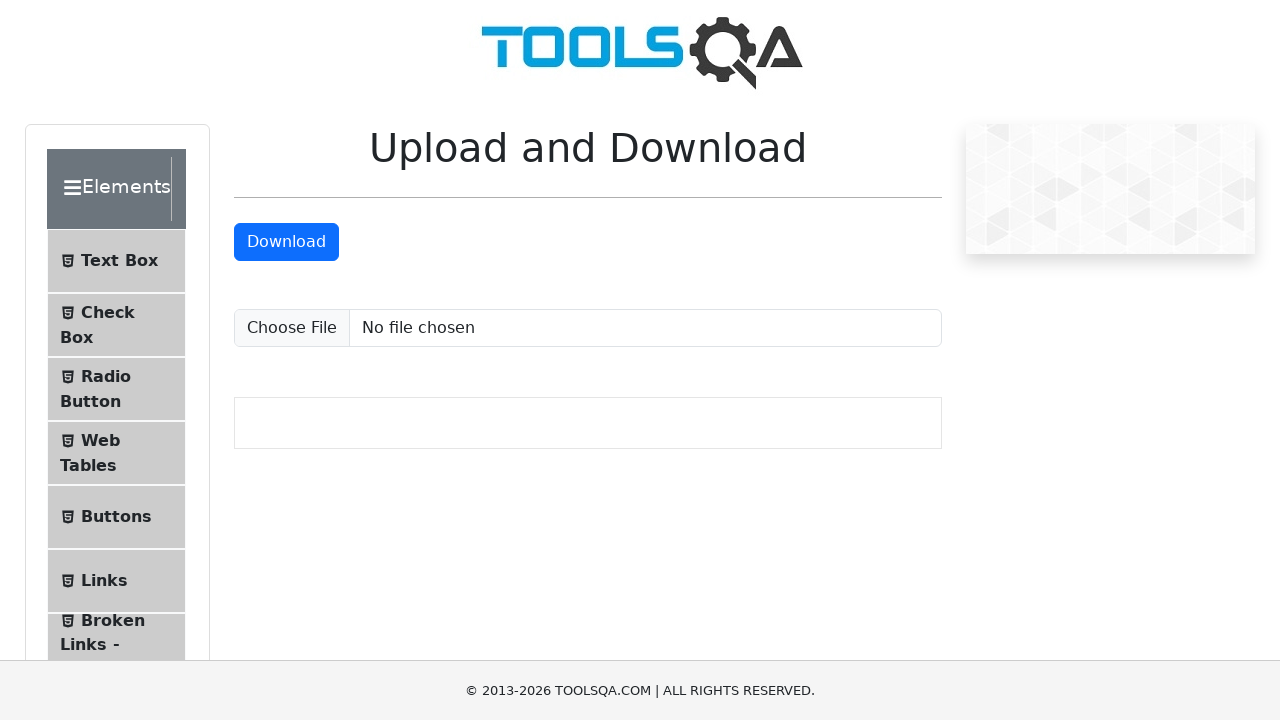

Created temporary test file for upload
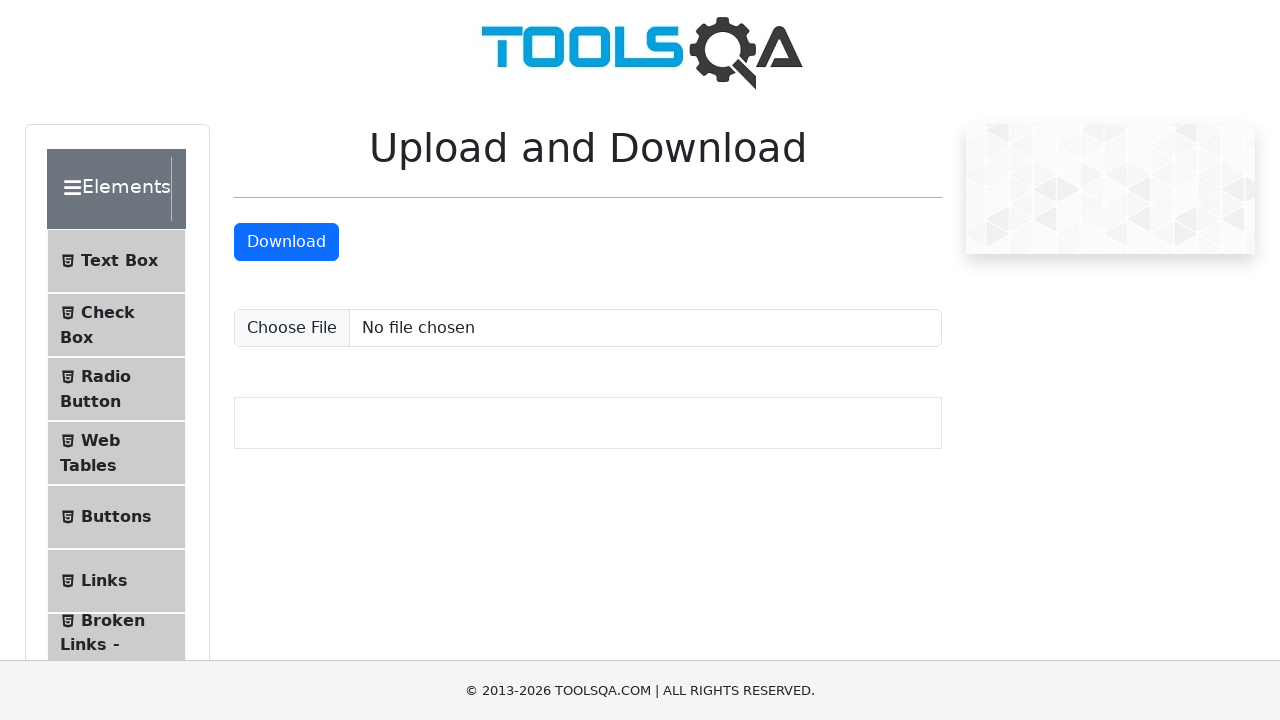

Selected test file for upload using file input element
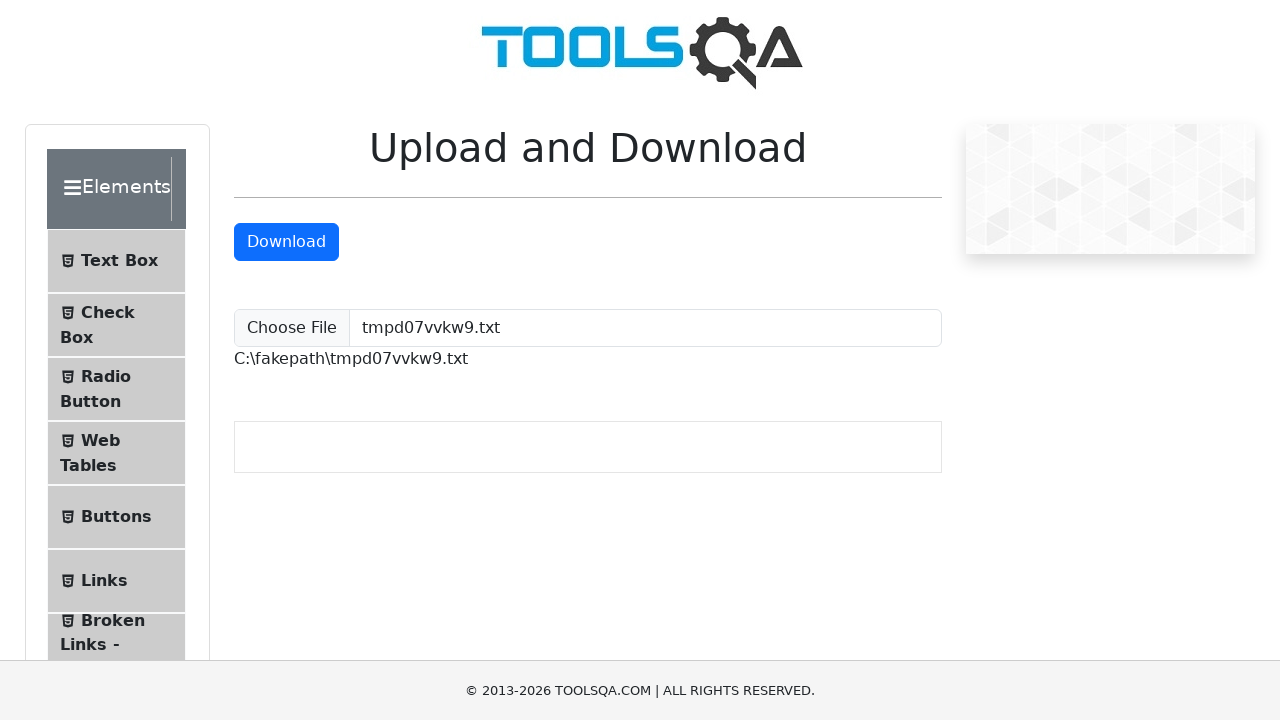

Upload feedback element appeared, confirming successful file upload
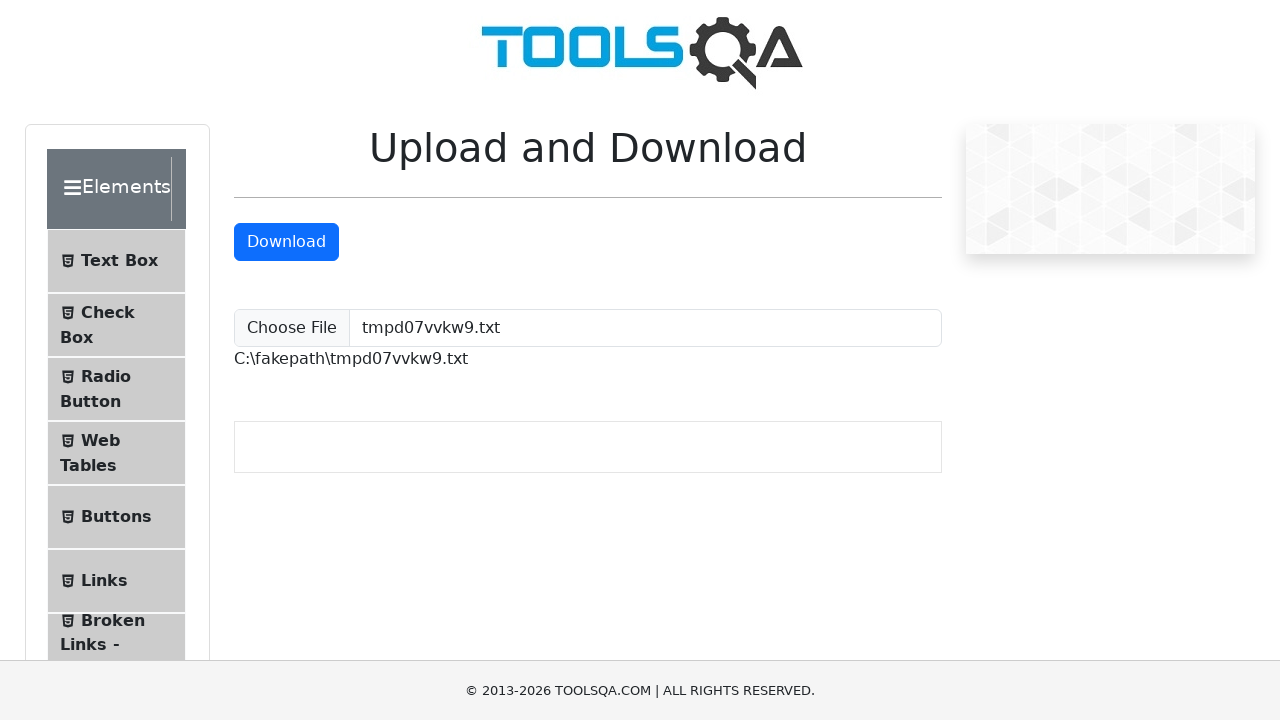

Cleaned up temporary test file
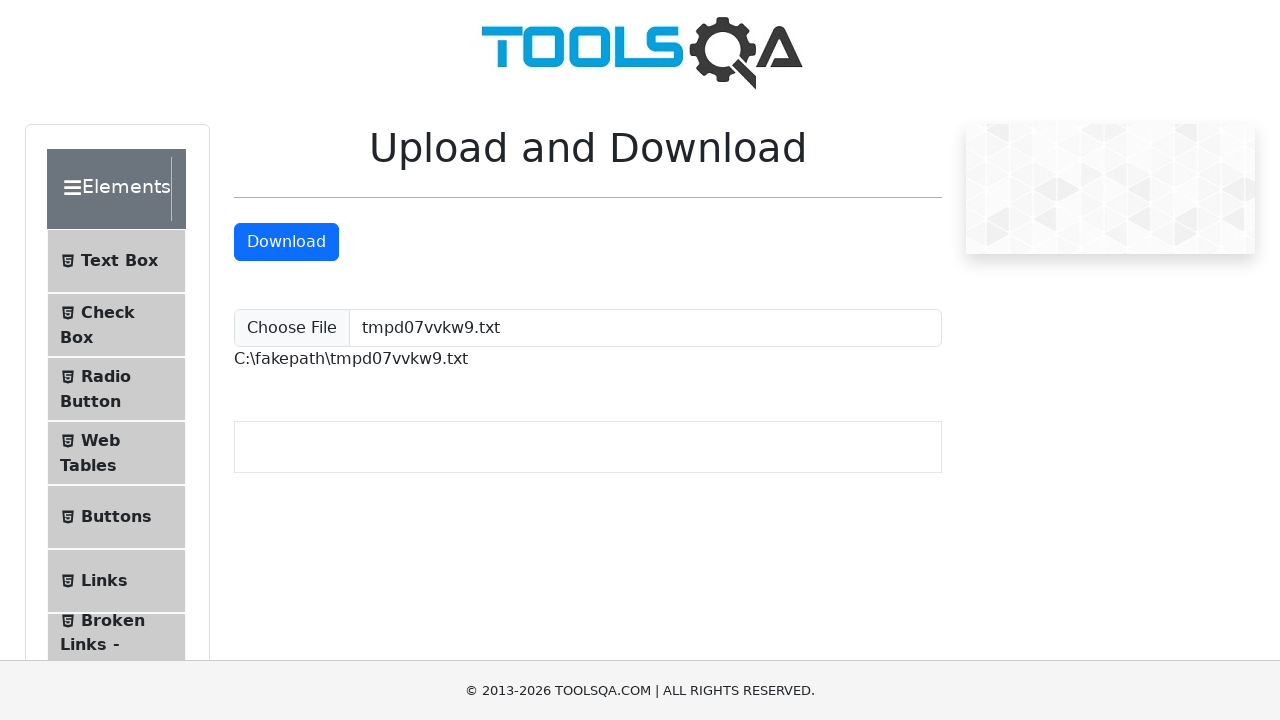

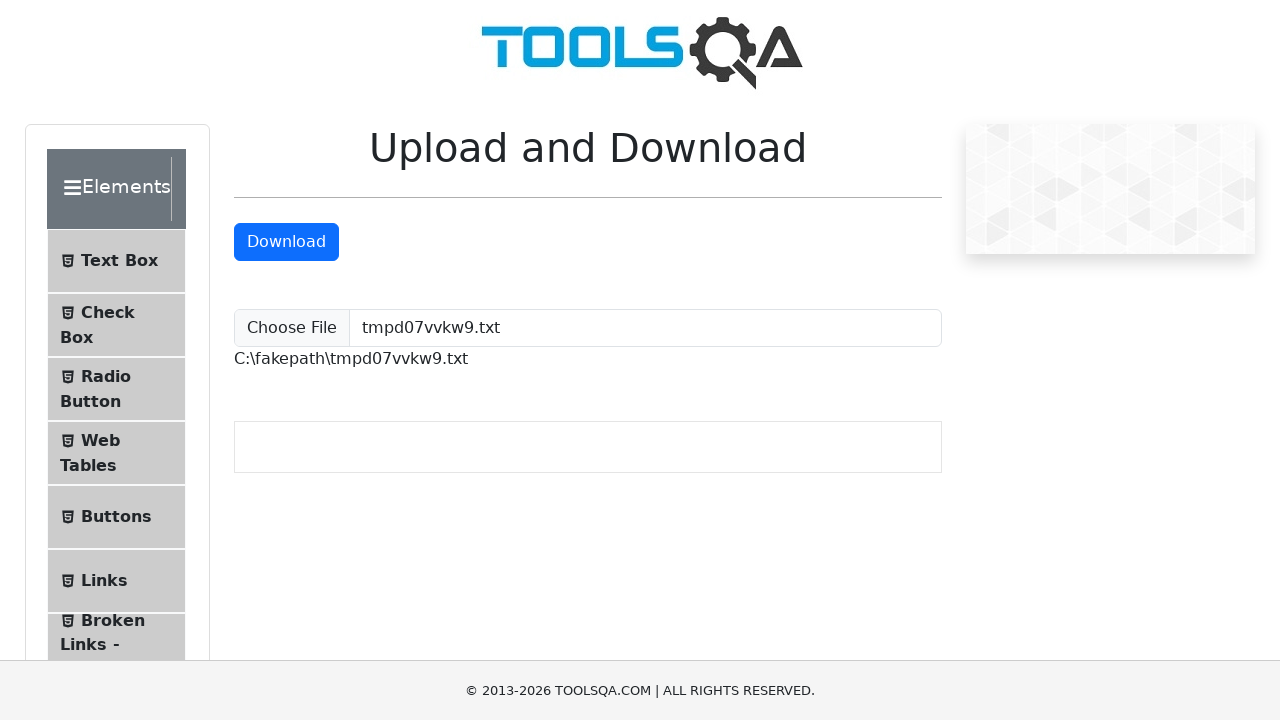